Tests drag and drop functionality by dragging a logo image to a drop area

Starting URL: https://demo.automationtesting.in/Dynamic.html

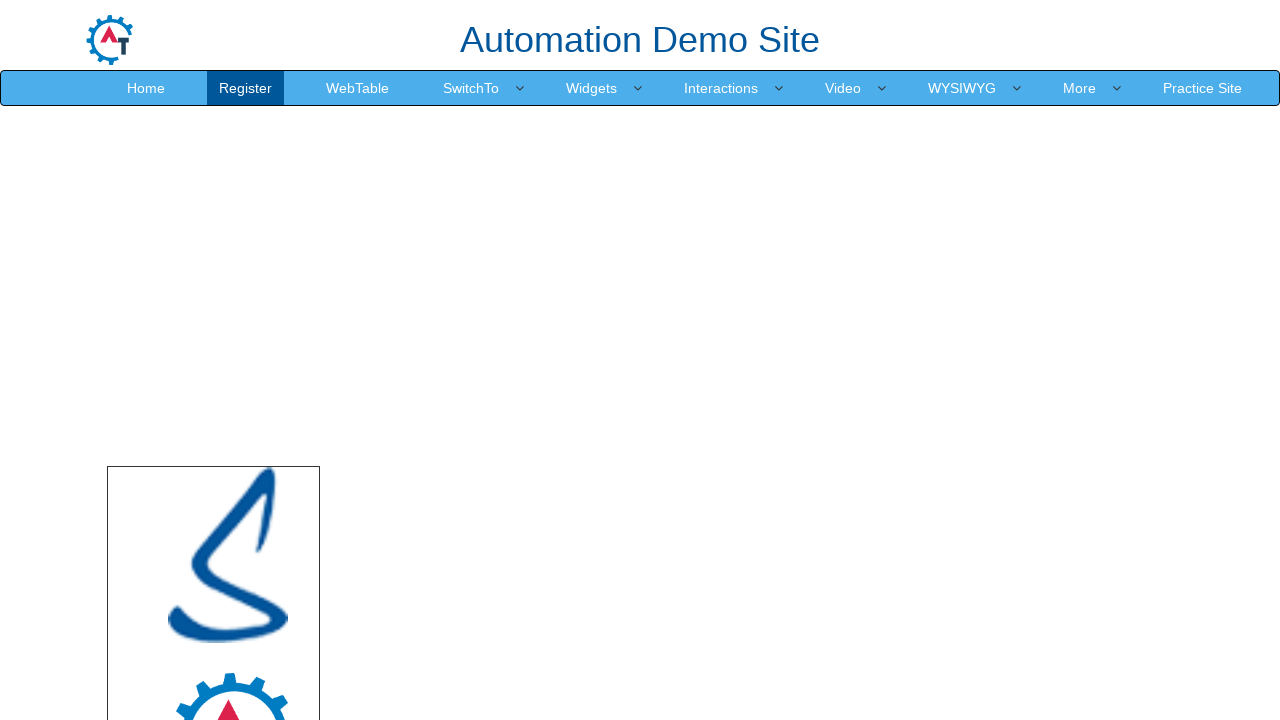

Navigated to Dynamic.html test page
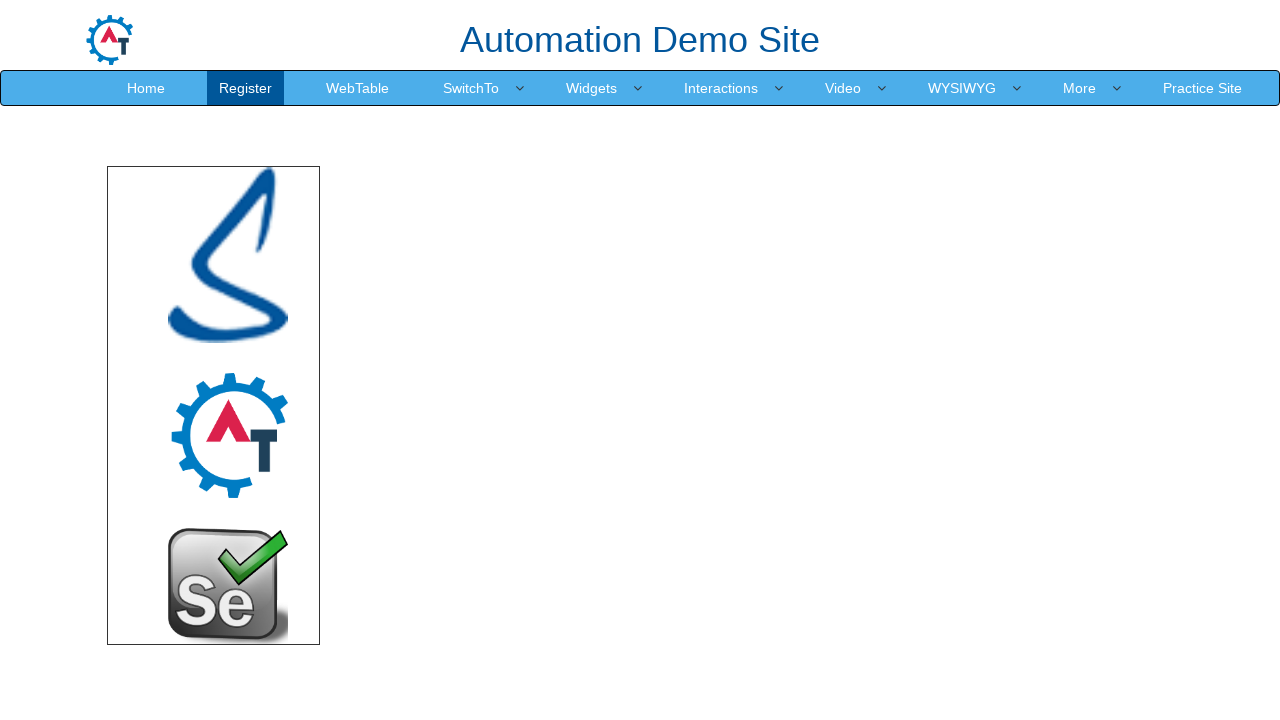

Set viewport size to 1920x1080
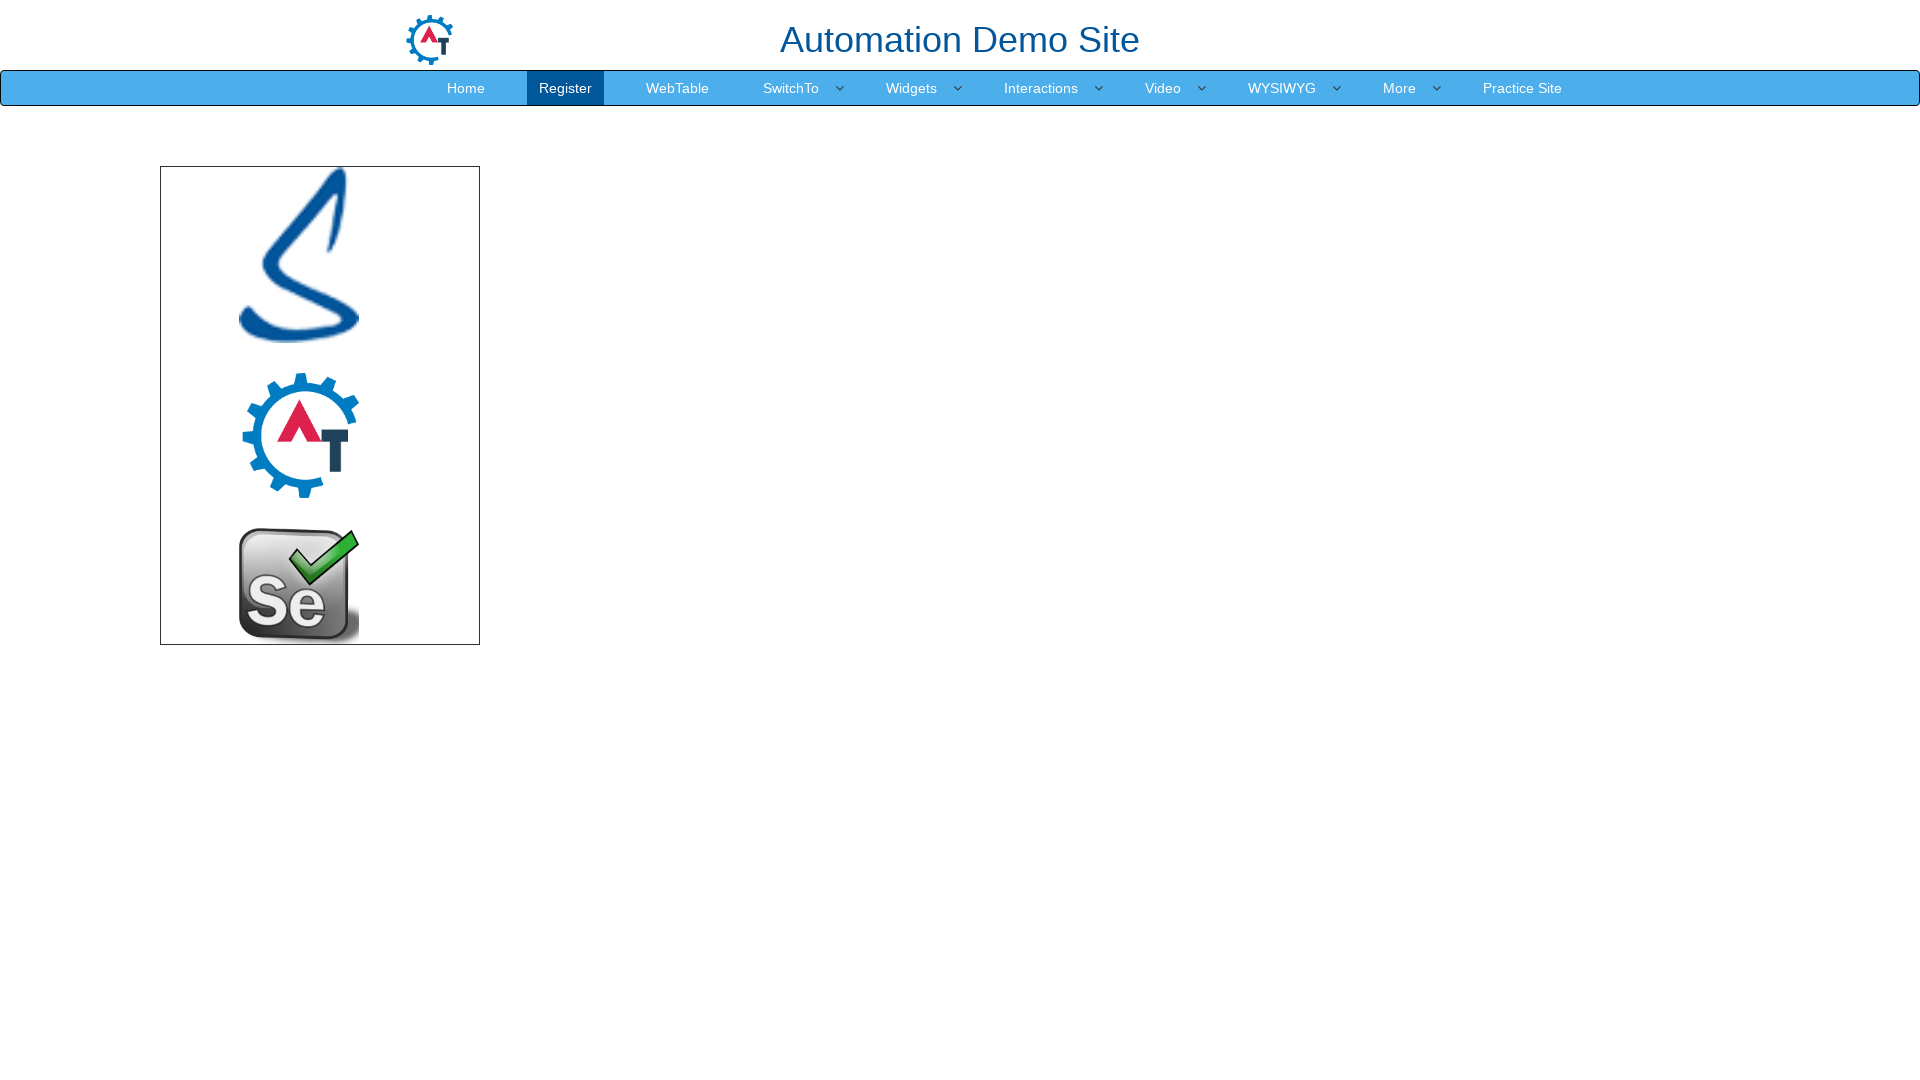

Located logo image source element
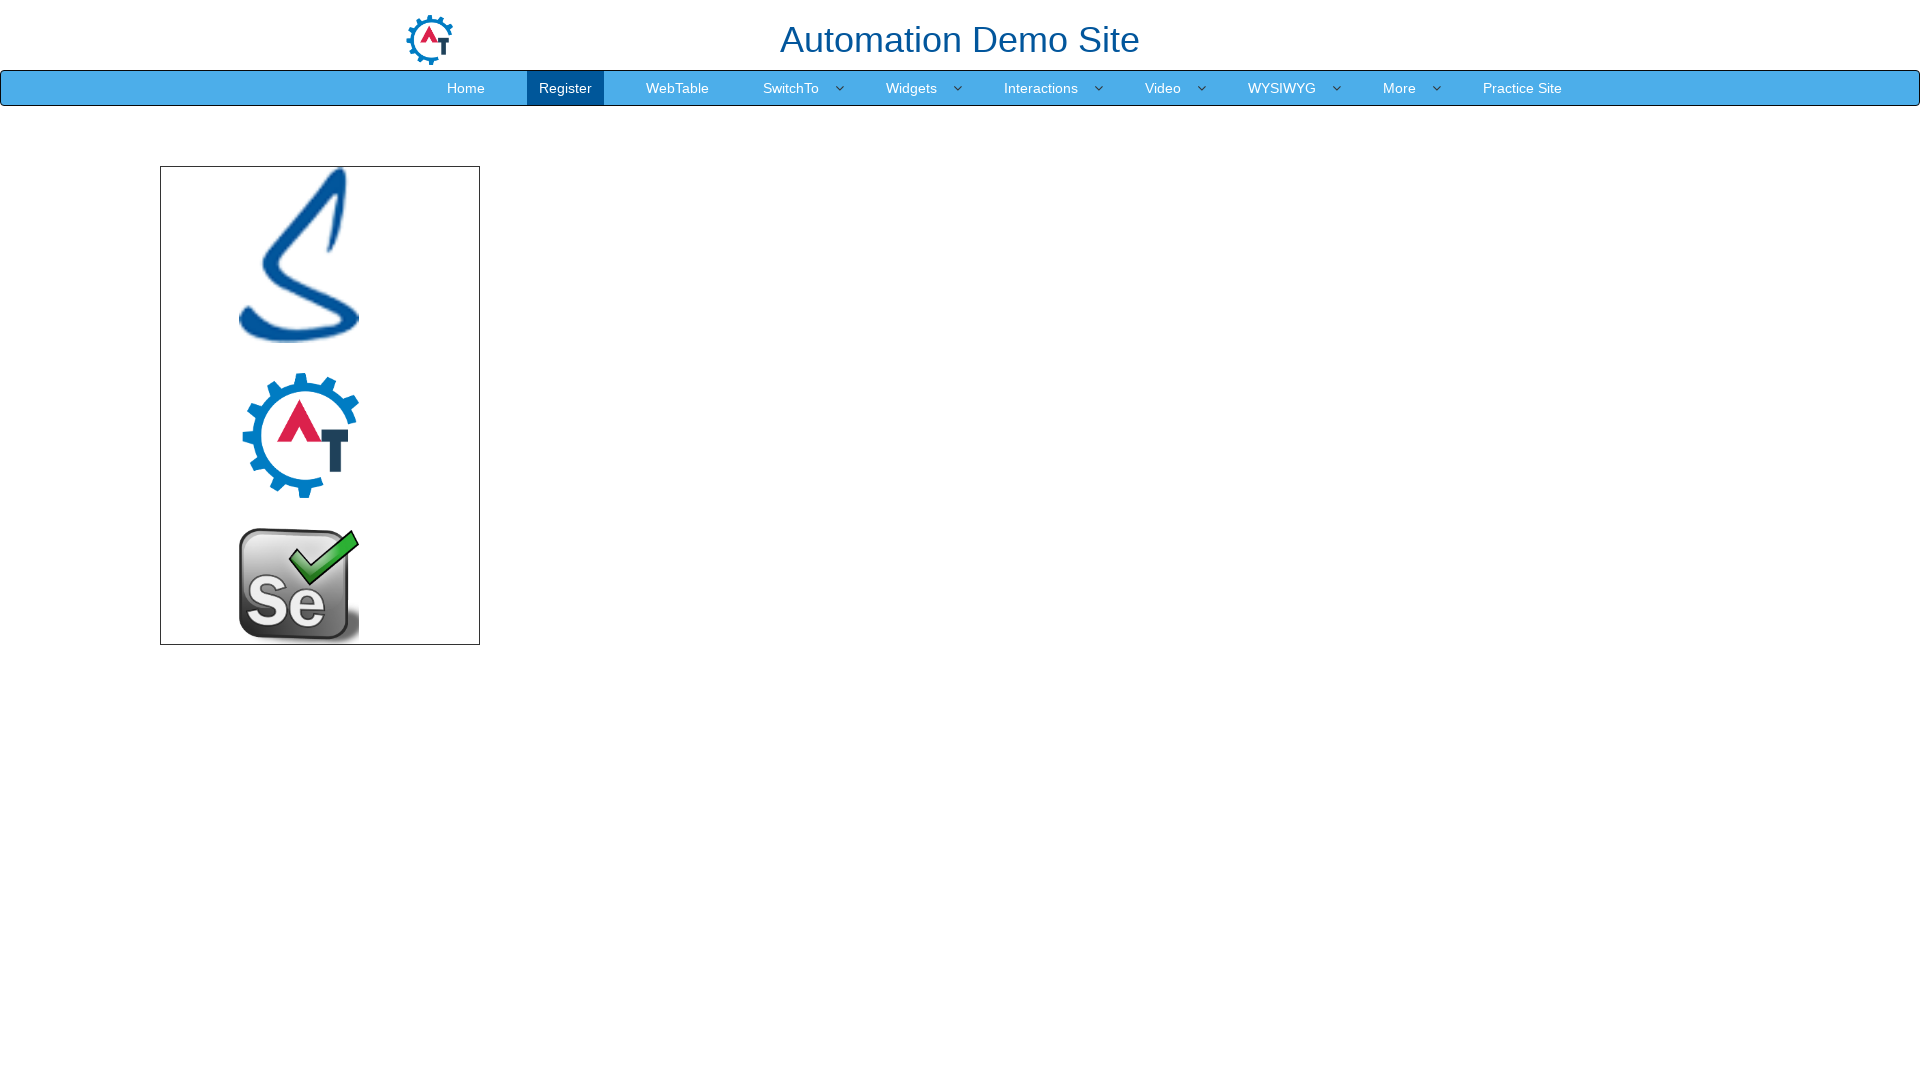

Located drop area target element
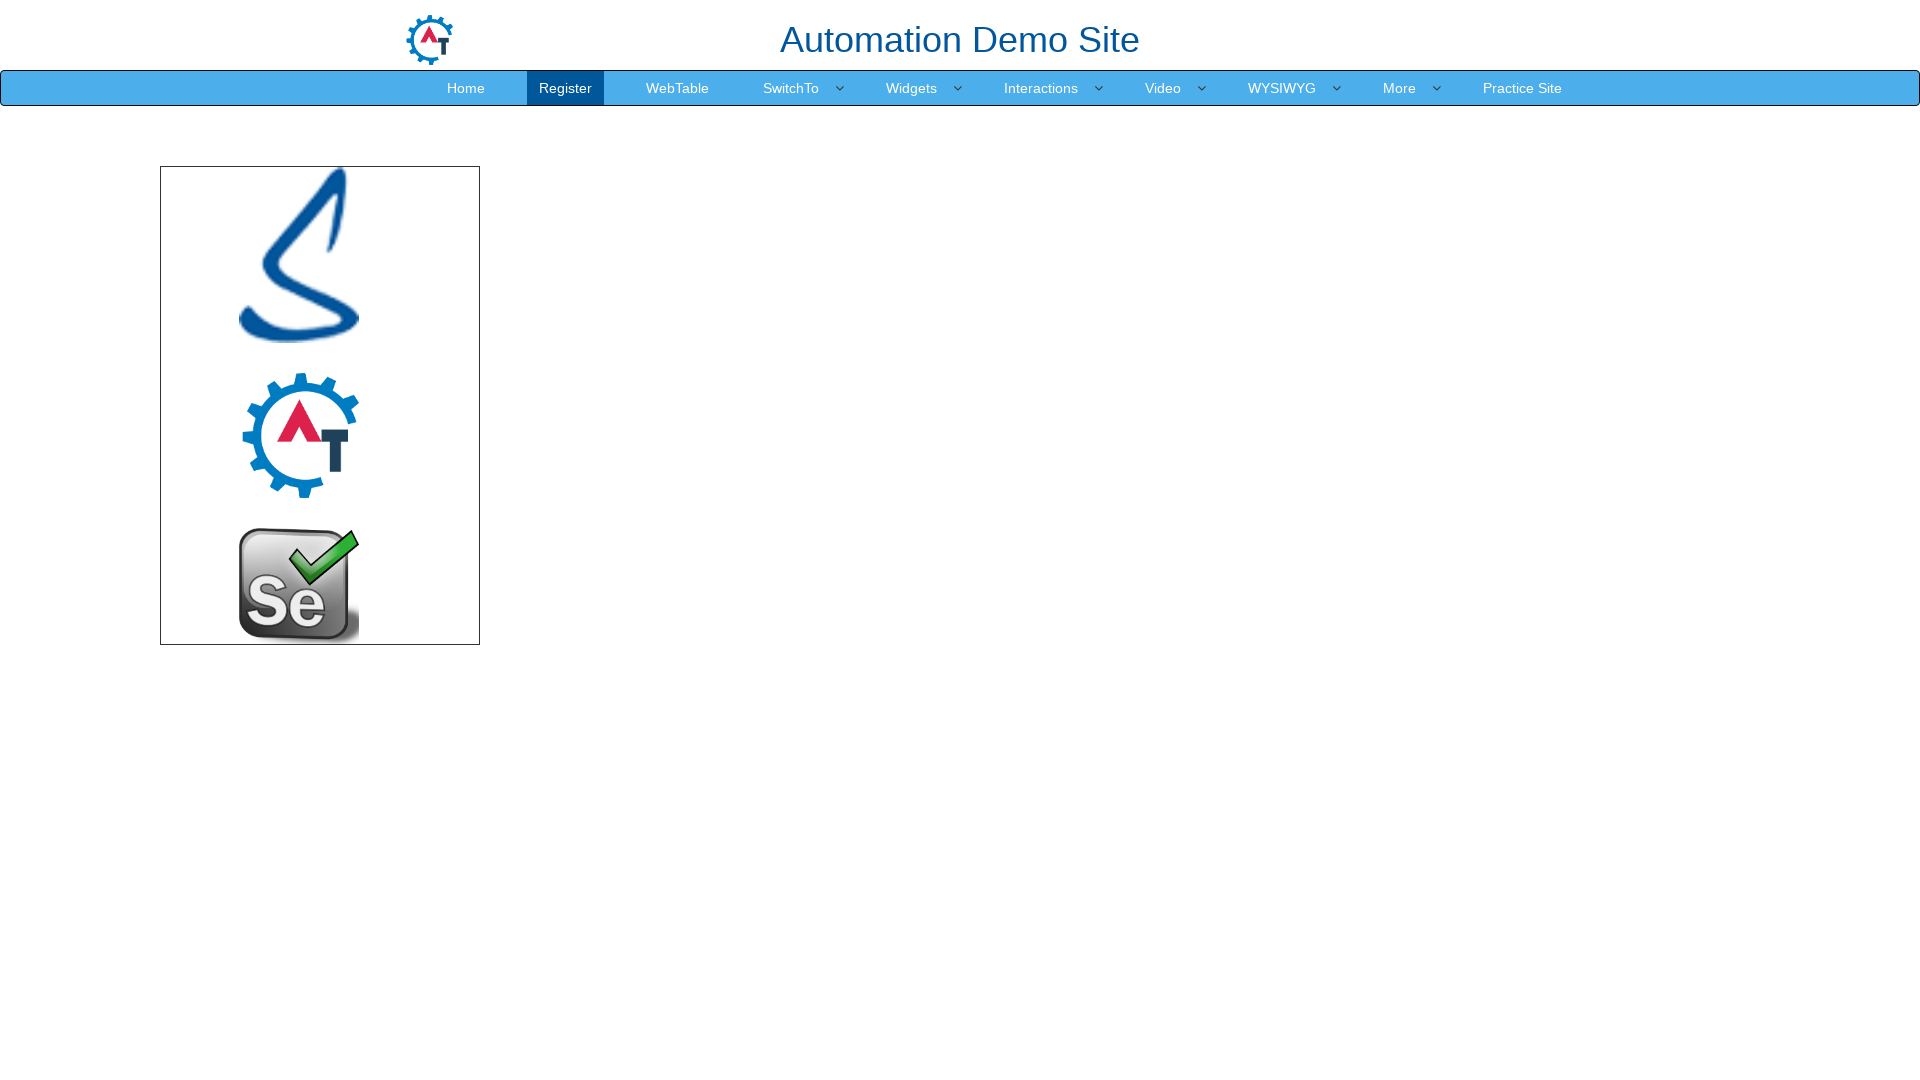

Dragged logo image to drop area at (1120, 351)
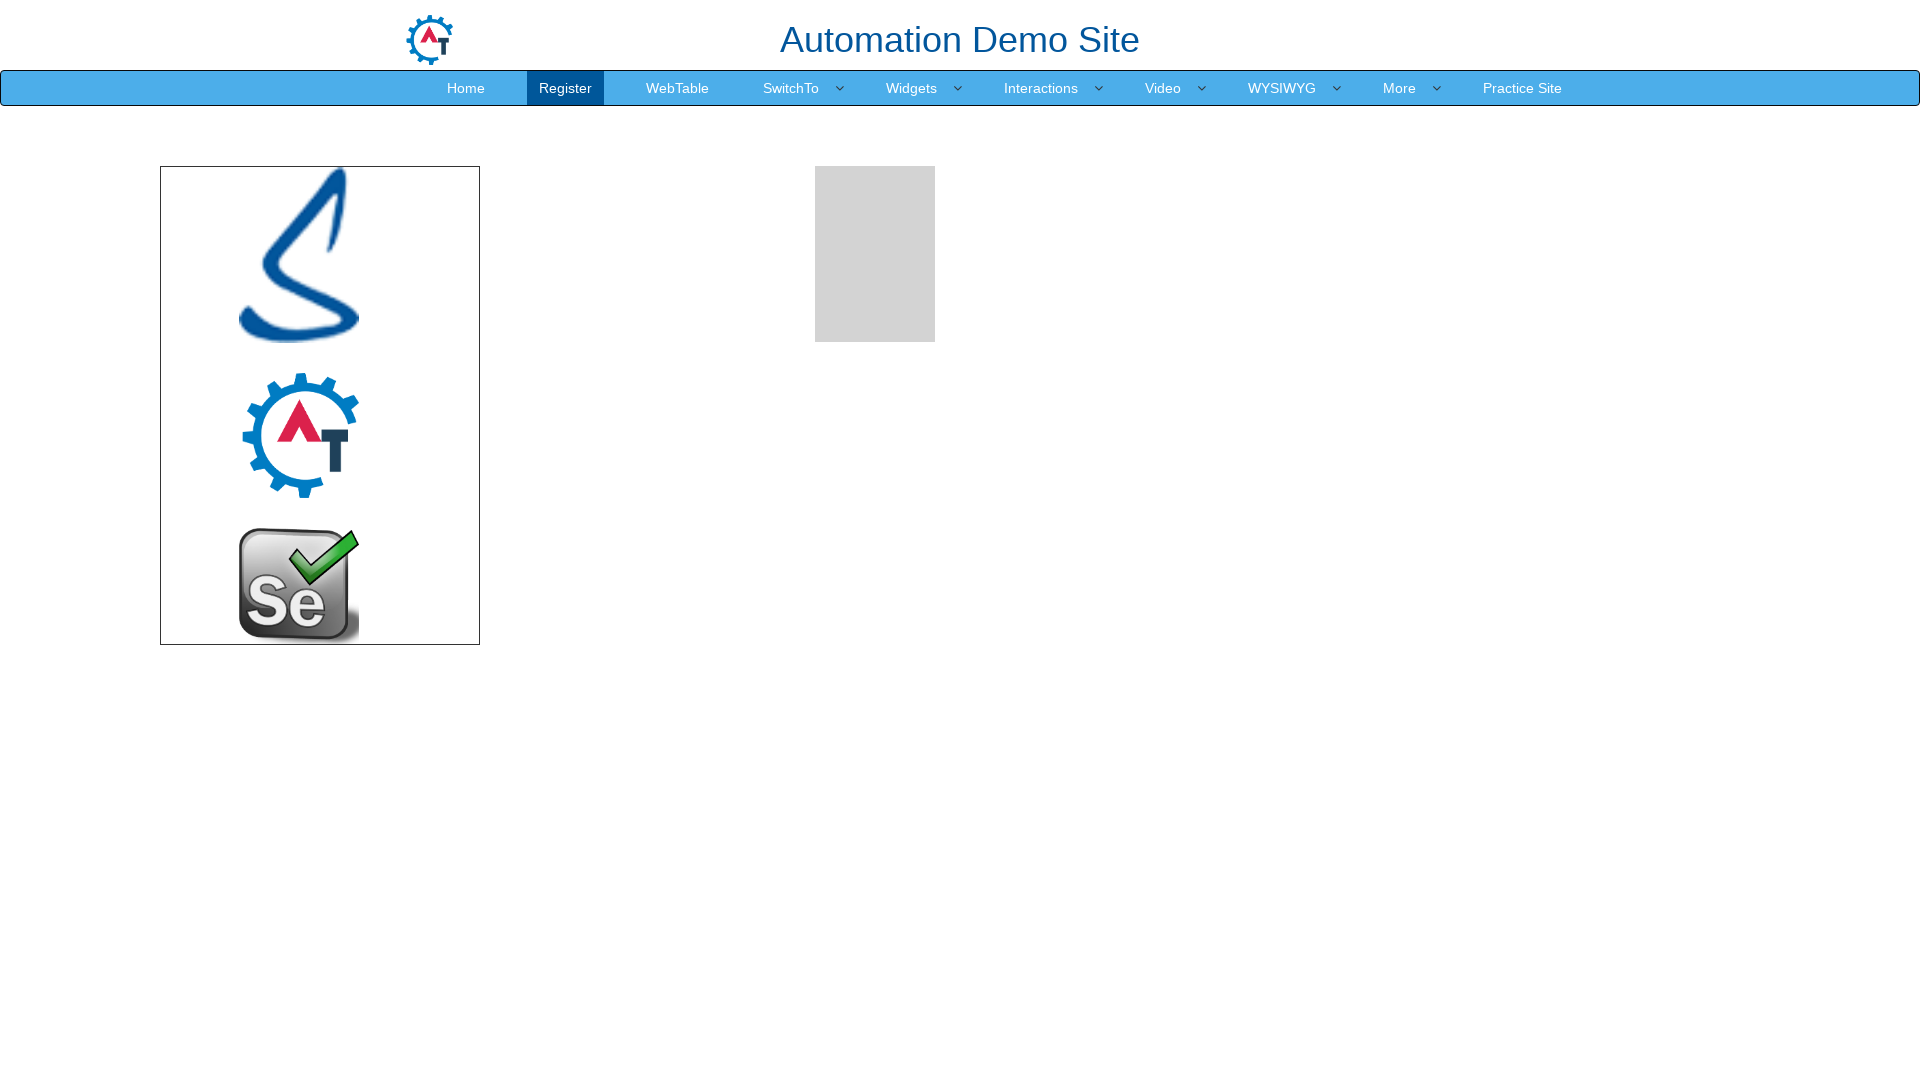

Waited 2 seconds to observe drag and drop result
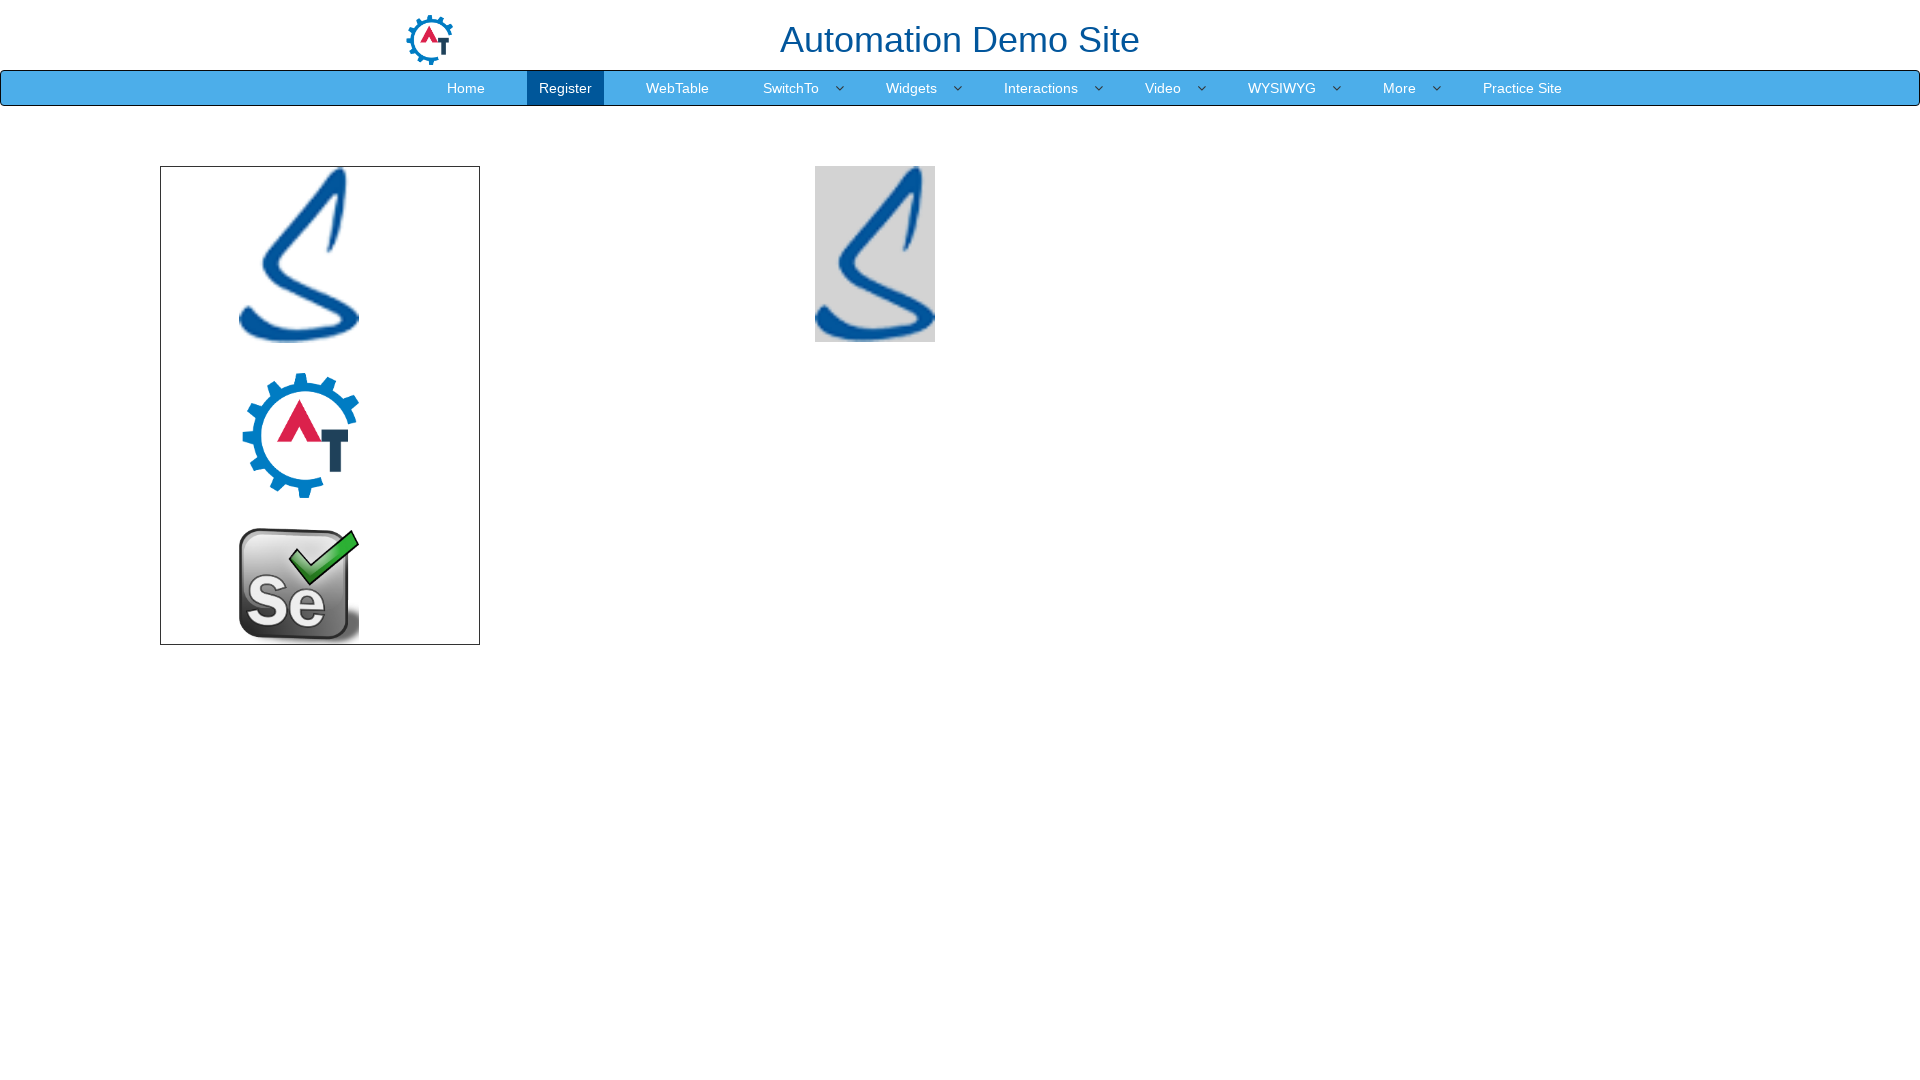

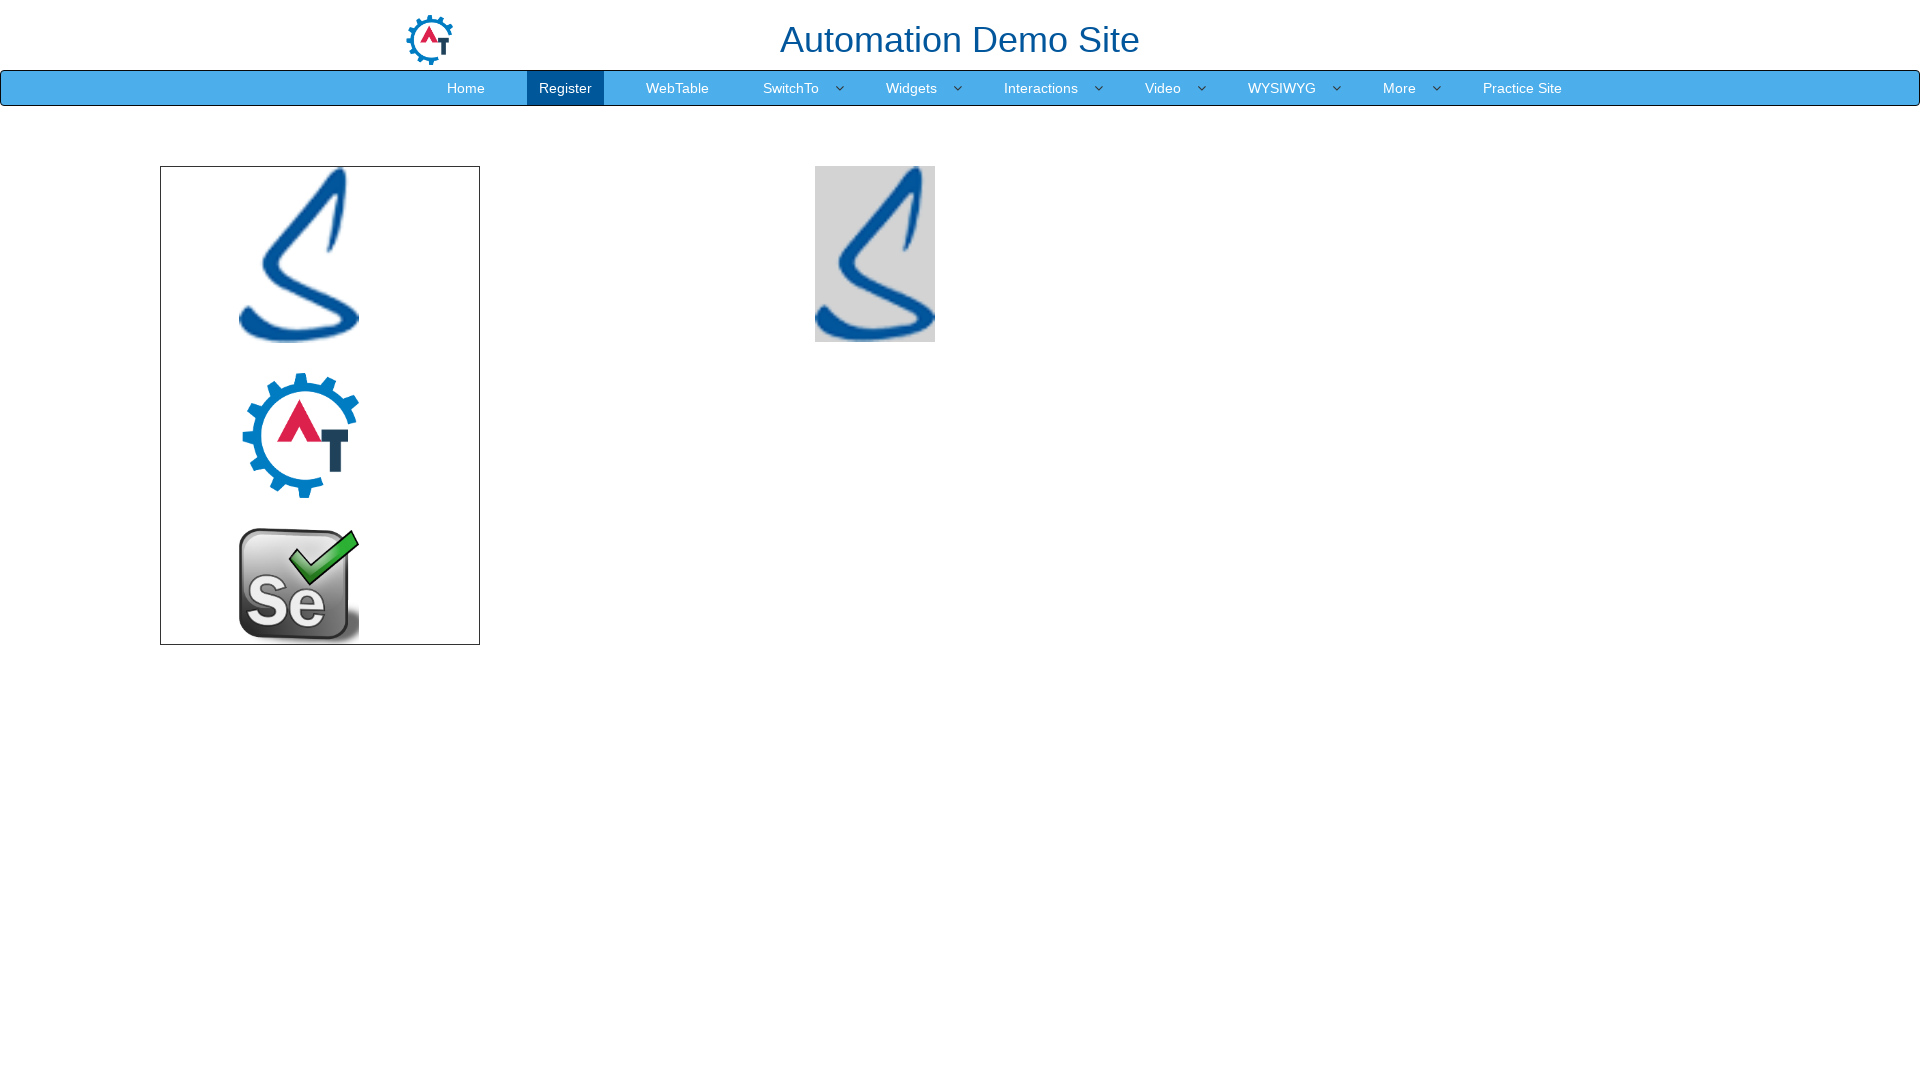